Tests file upload functionality by selecting a file, clicking the upload button, and verifying the "File Uploaded!" confirmation message is displayed.

Starting URL: https://the-internet.herokuapp.com/upload

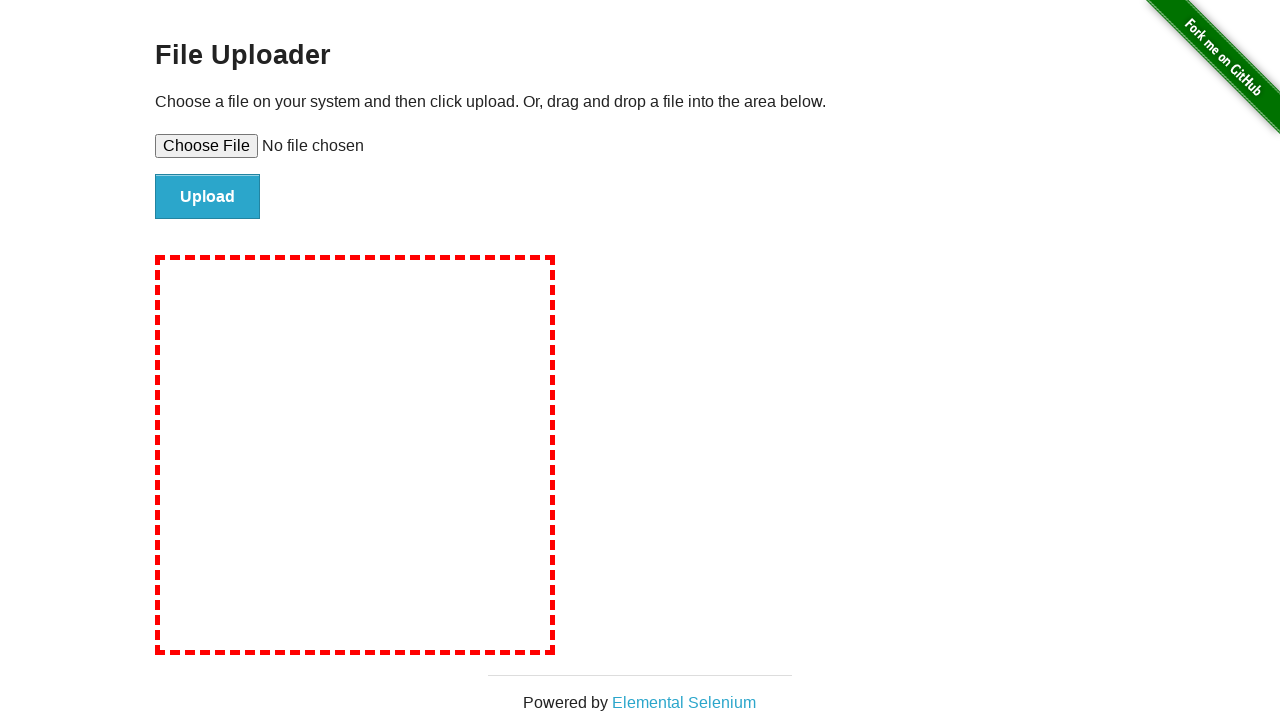

Created temporary test file for upload
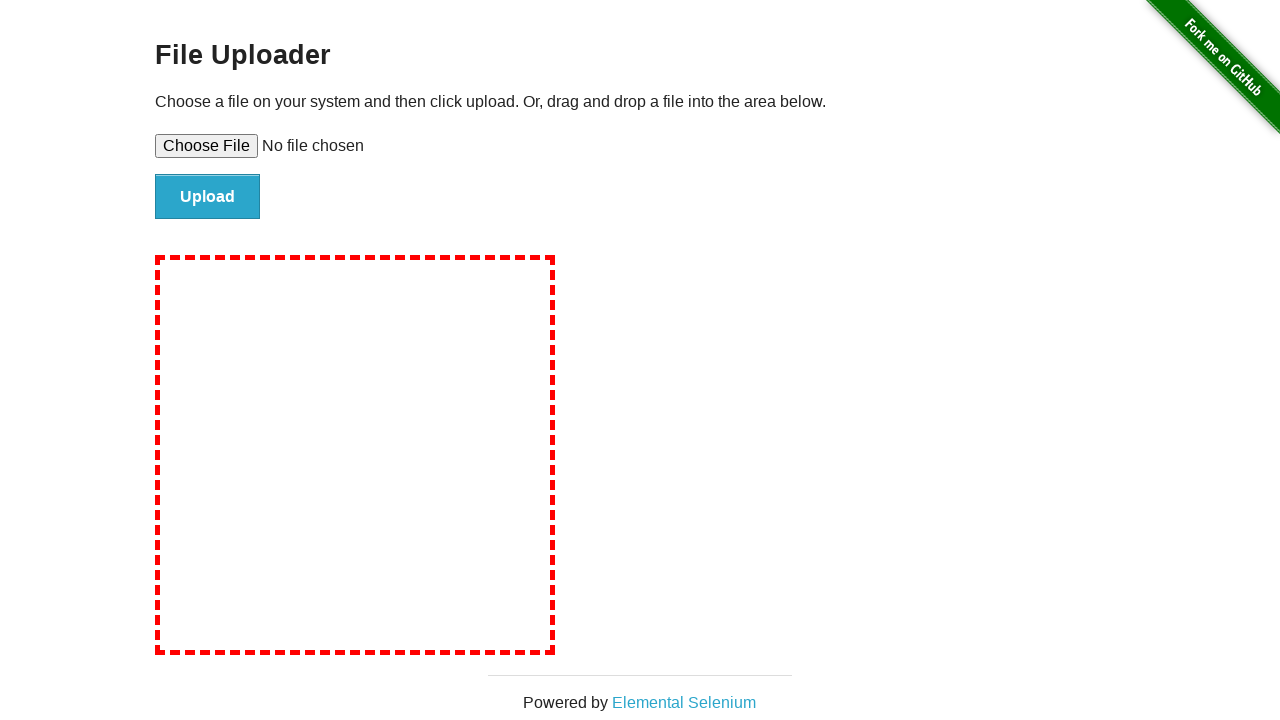

Selected test file in the file upload input
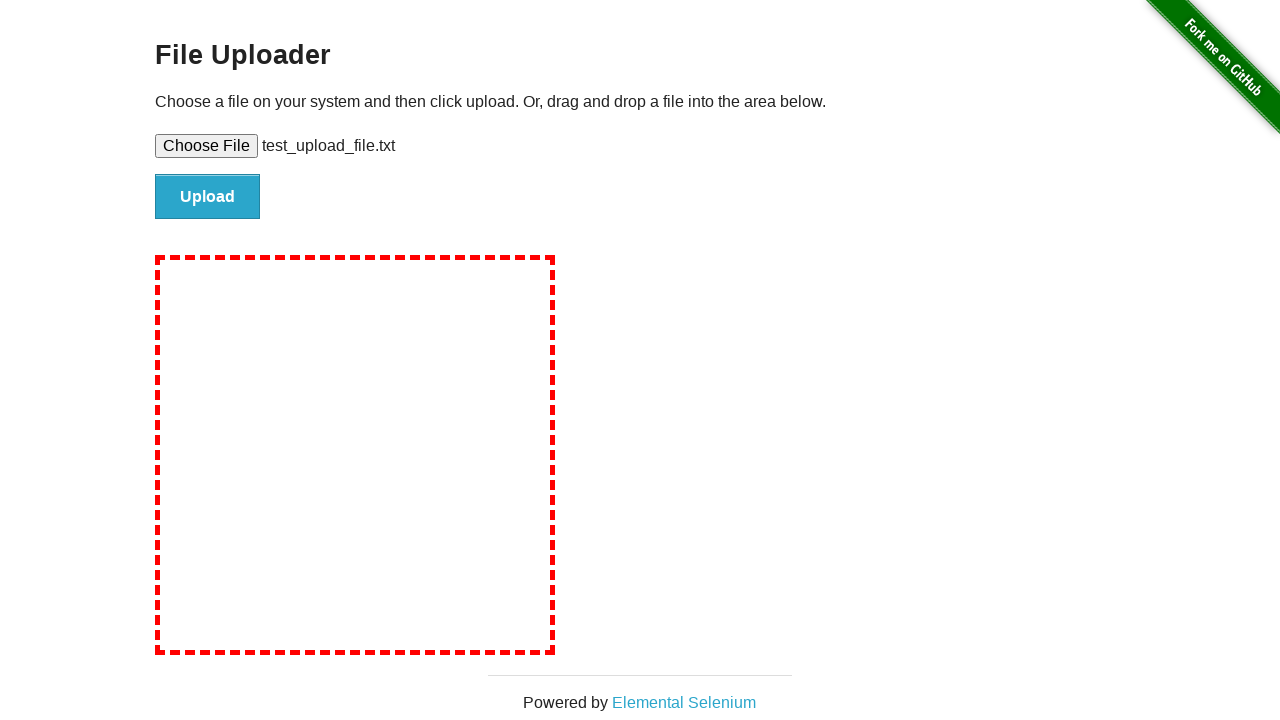

Clicked the Upload button at (208, 197) on input#file-submit
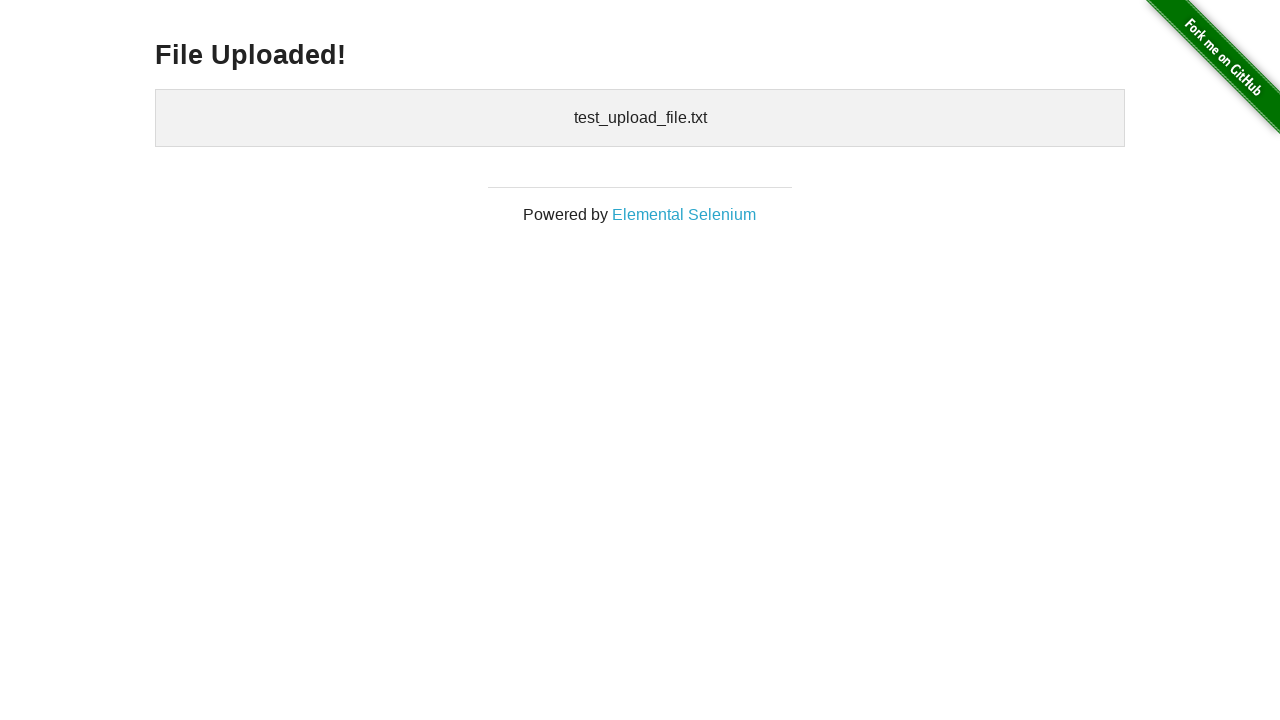

Verified that the h3 element is visible
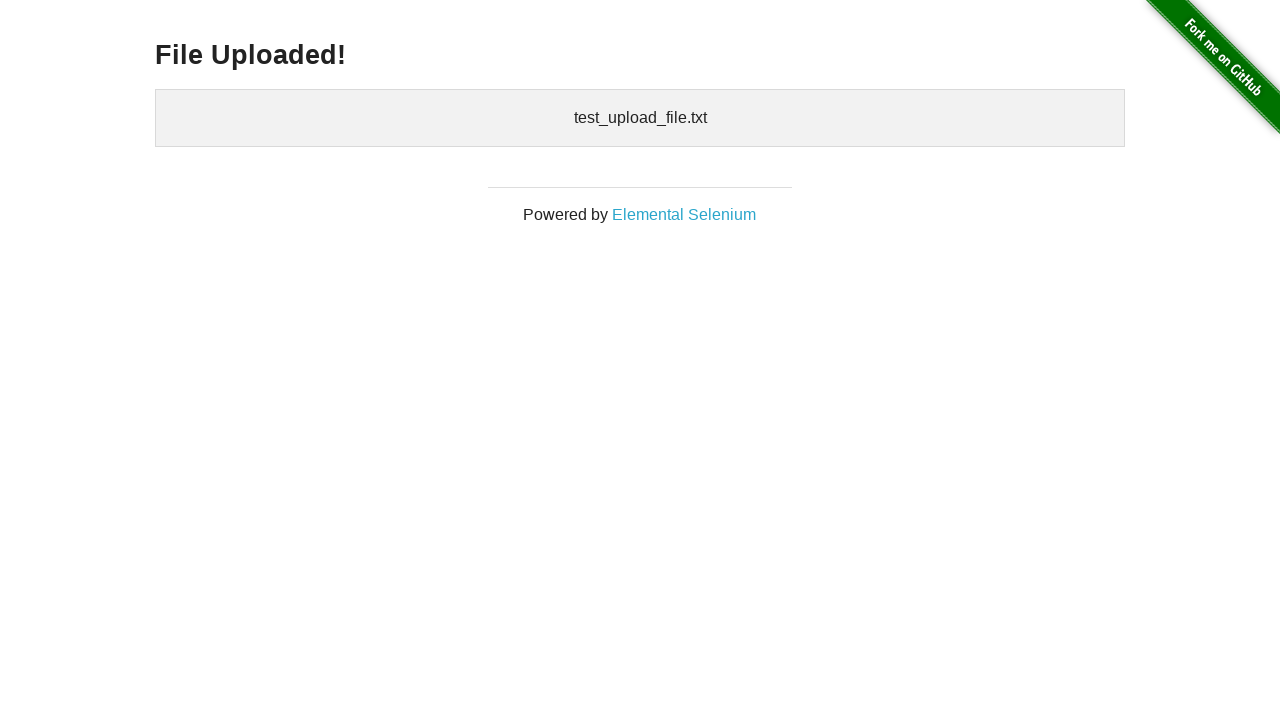

Confirmed 'File Uploaded!' message is displayed
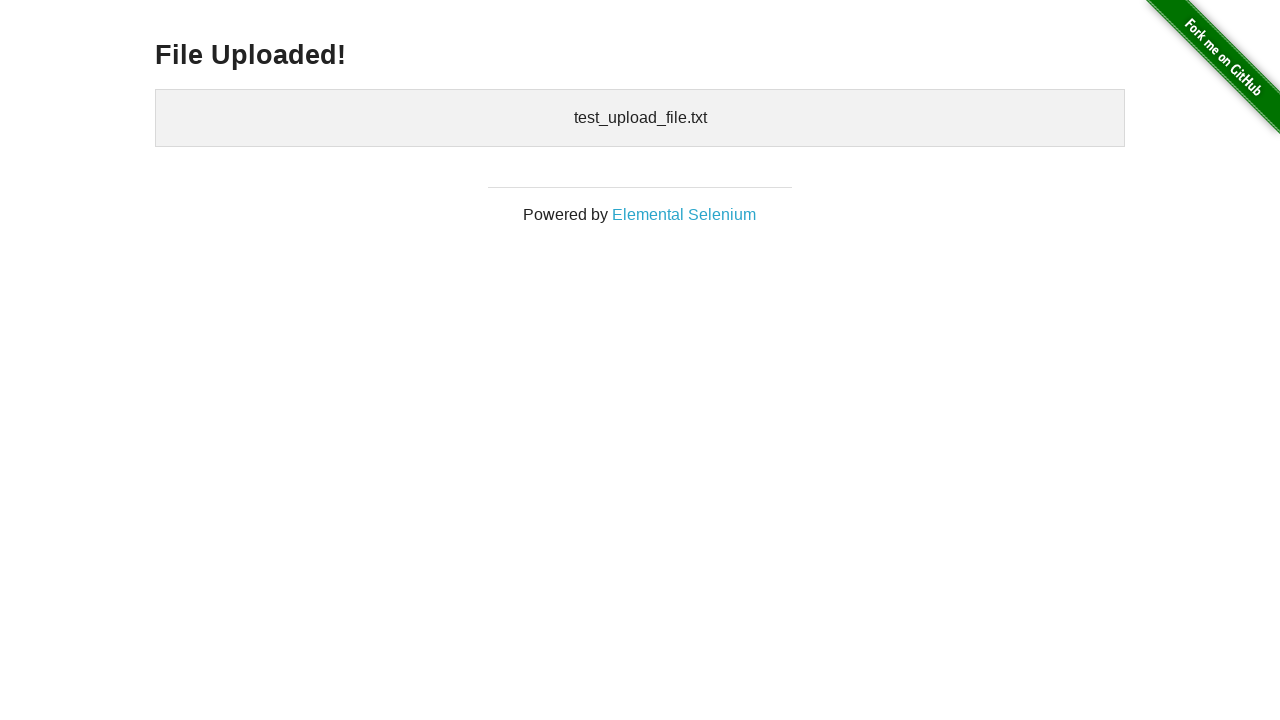

Cleaned up temporary test file
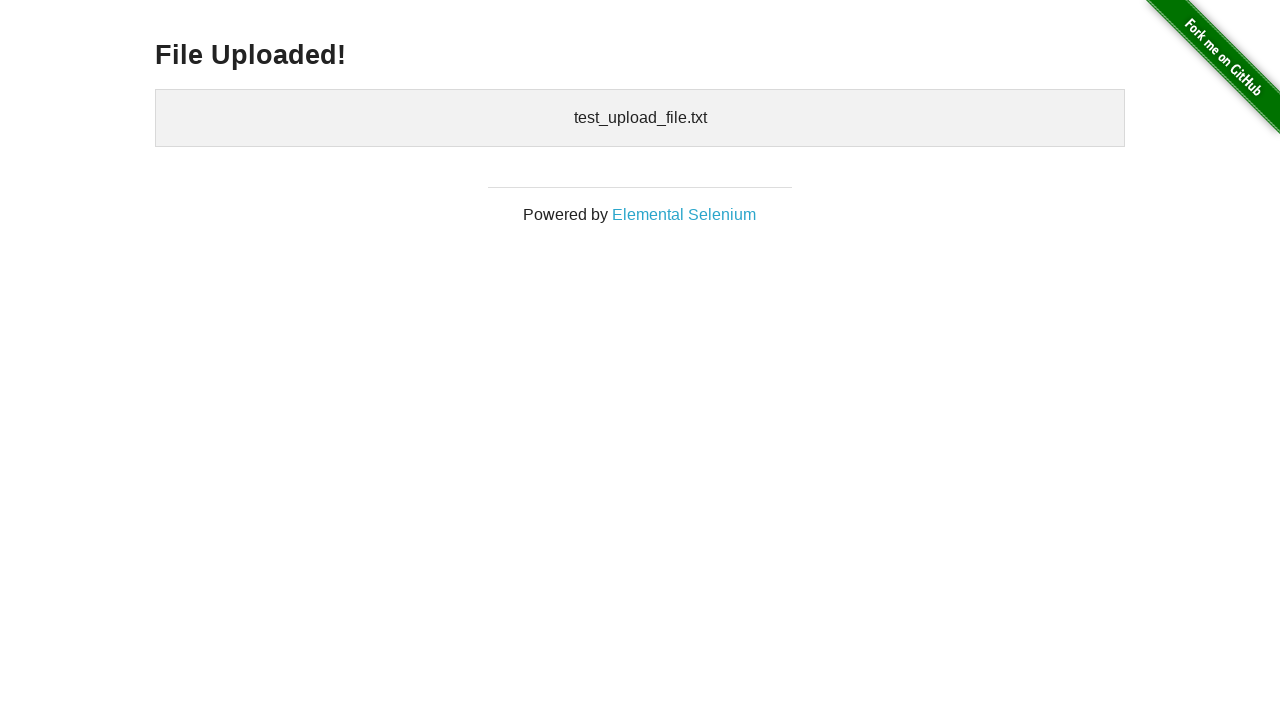

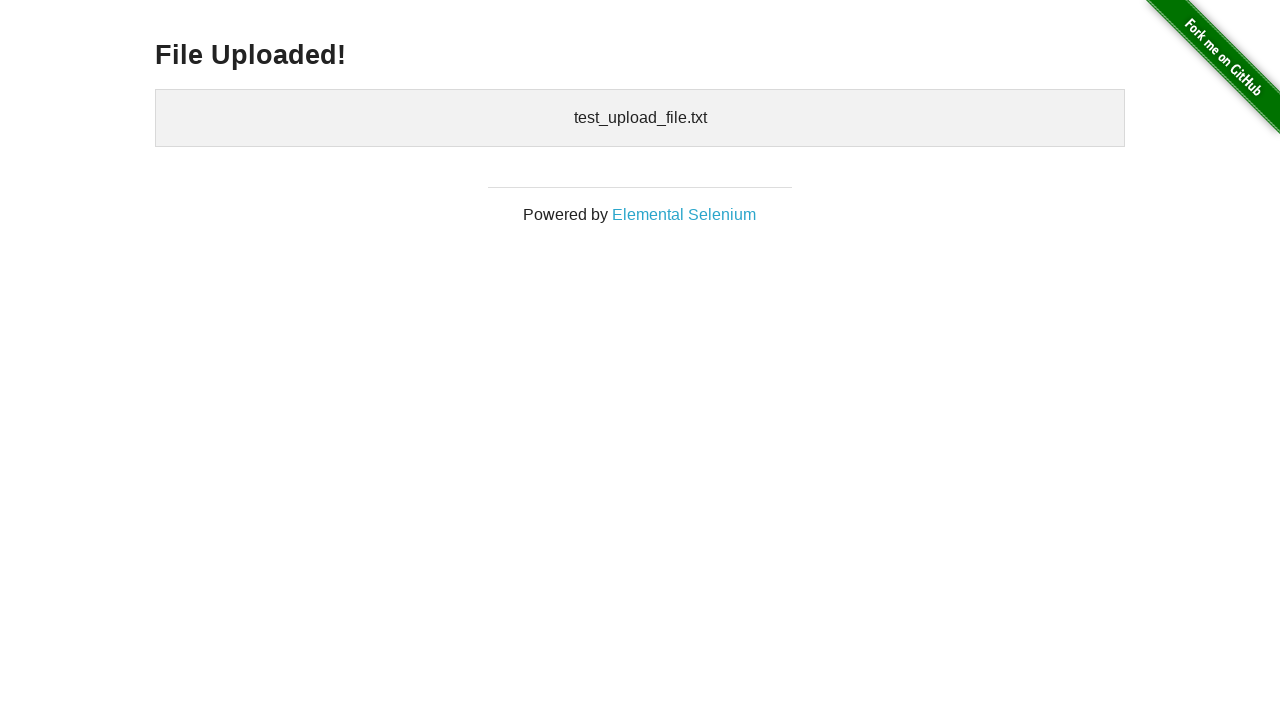